Tests multiple selection dropdown by selecting multiple month options

Starting URL: https://multiple-select.wenzhixin.net.cn/templates/template.html?v=192&url=basic.html

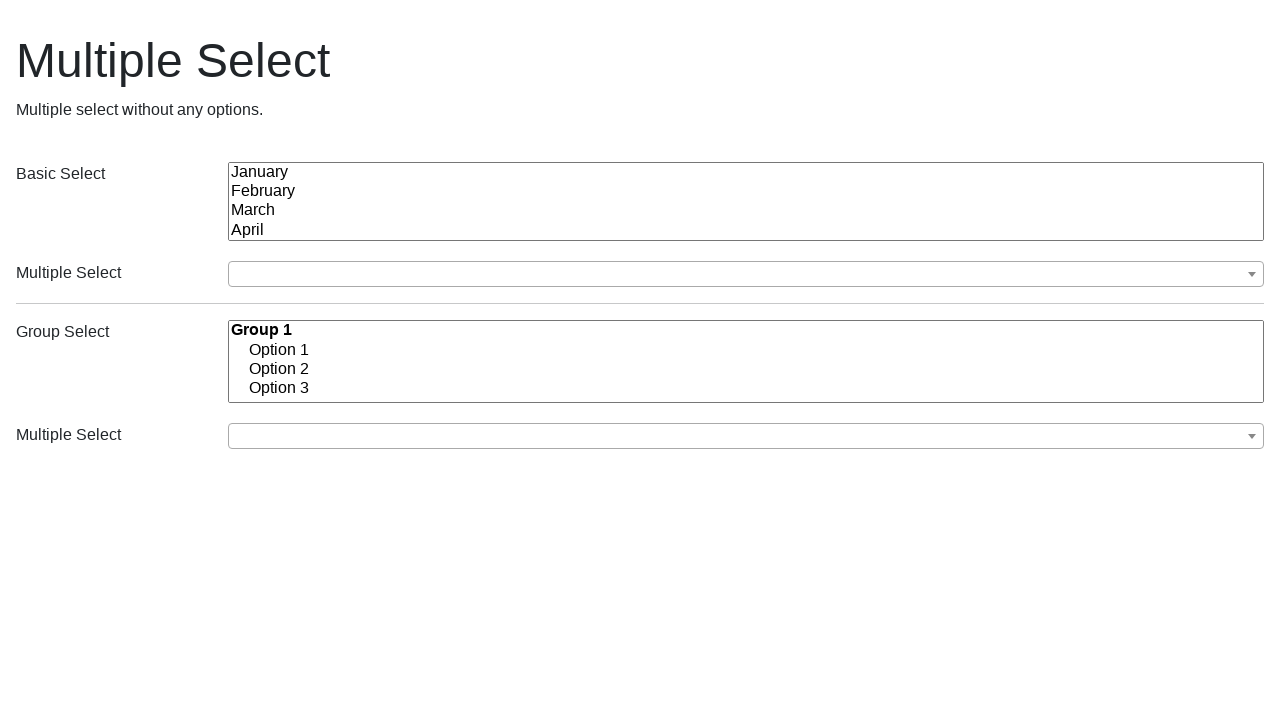

Clicked dropdown button to open multiple select menu at (746, 274) on button.ms-choice >> nth=0
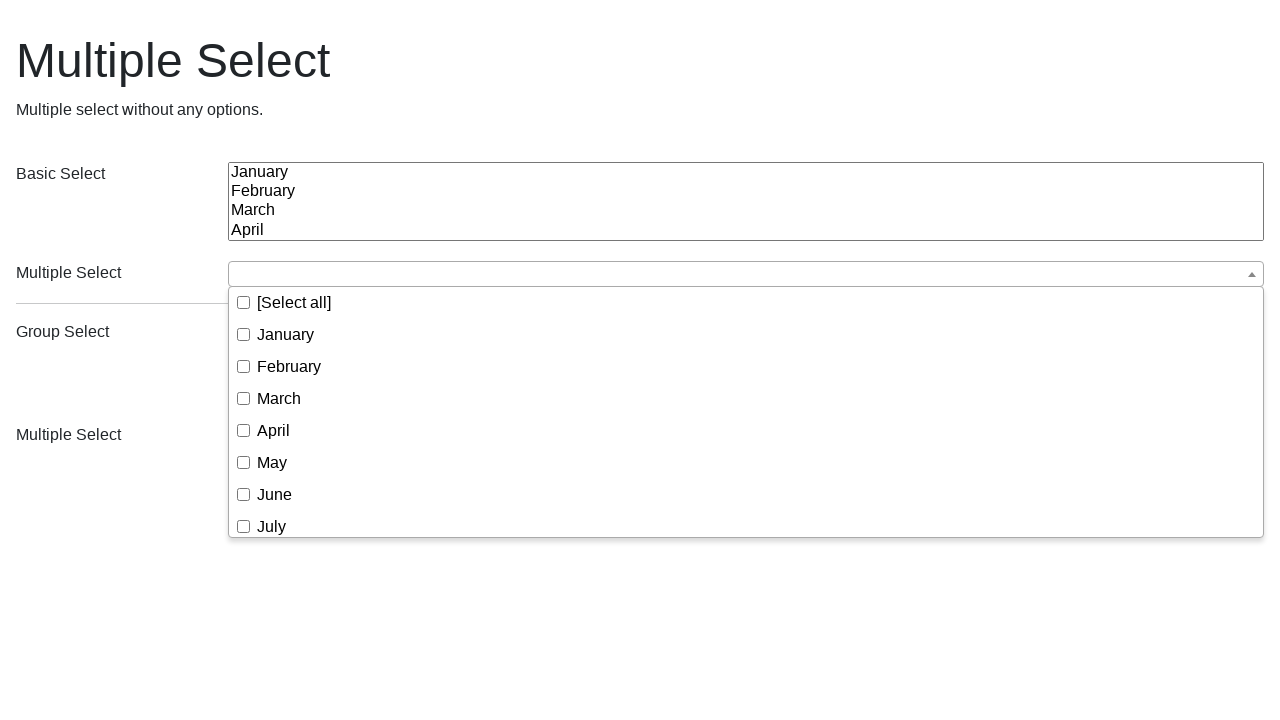

Selected January from dropdown at (286, 334) on div.ms-drop.bottom >> nth=0 >> span:text('January')
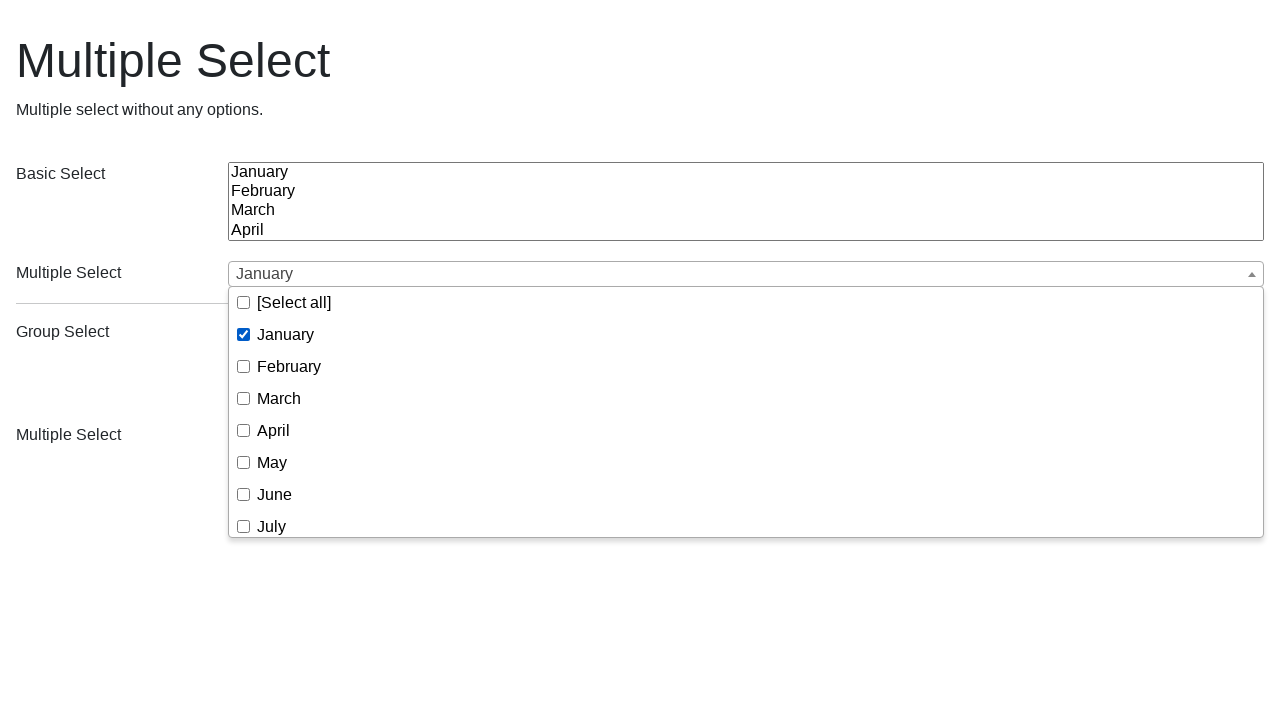

Selected March from dropdown at (279, 398) on div.ms-drop.bottom >> nth=0 >> span:text('March')
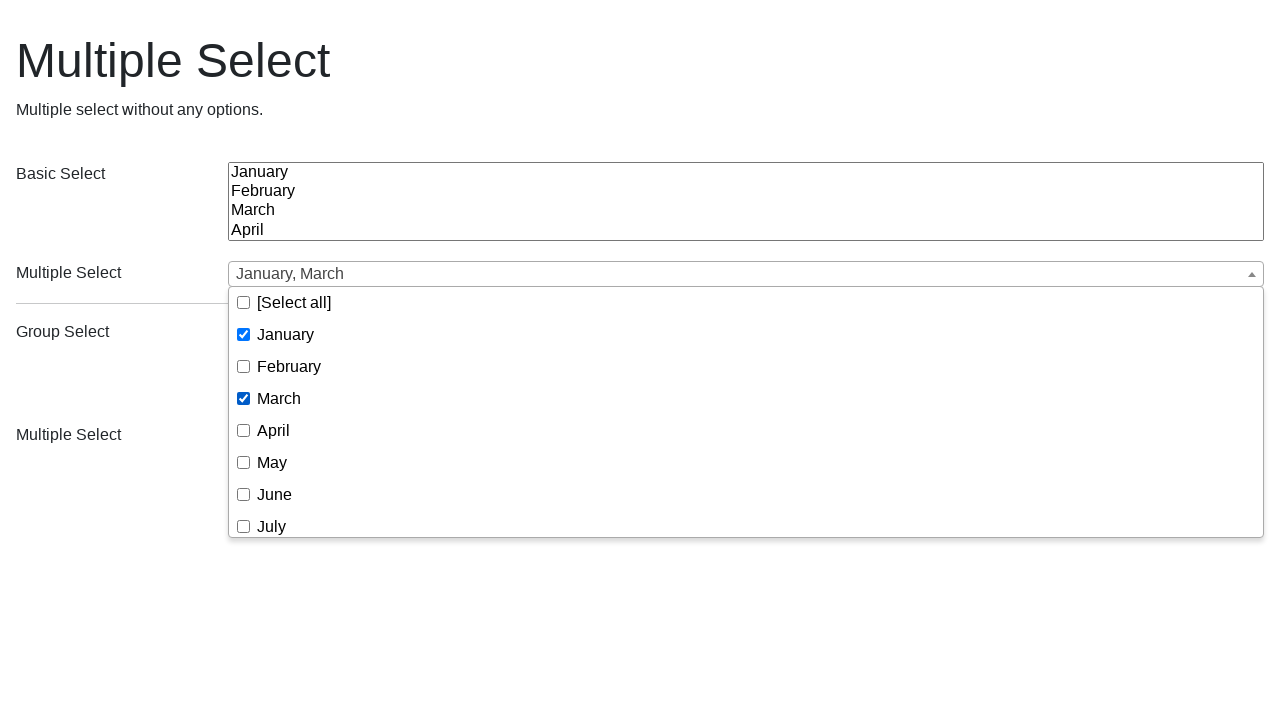

Selected June from dropdown at (274, 494) on div.ms-drop.bottom >> nth=0 >> span:text('June')
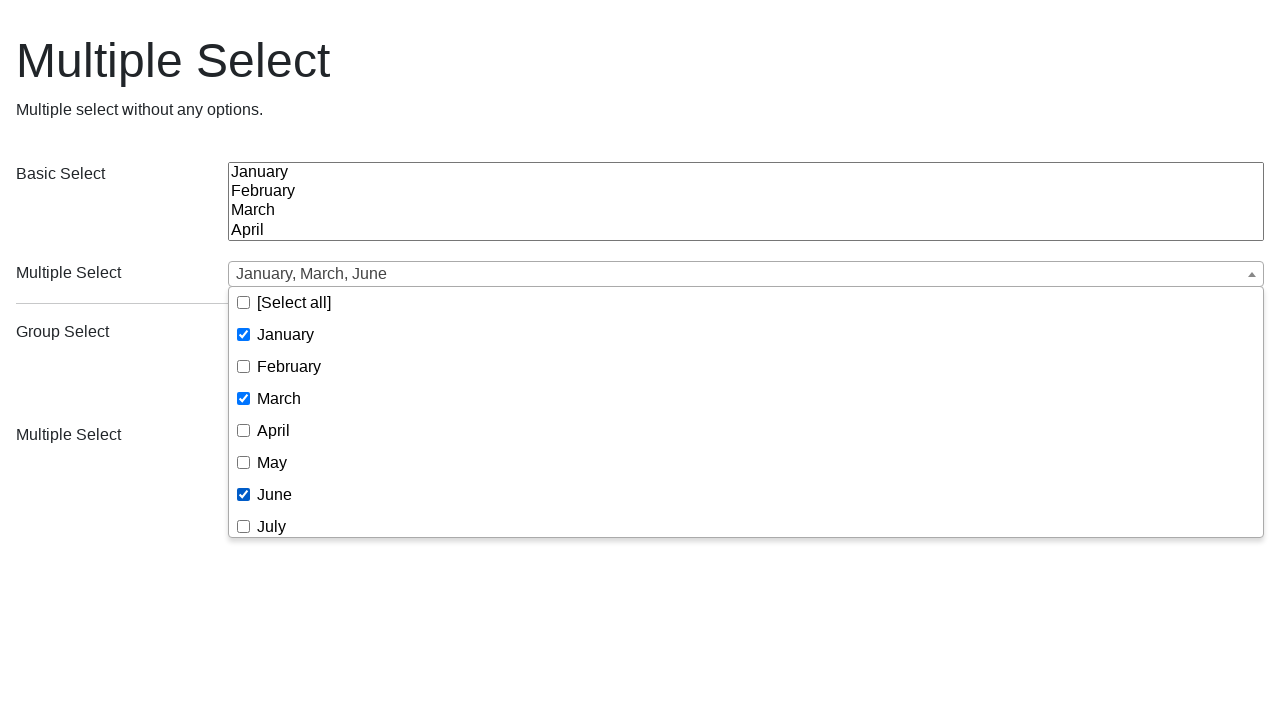

Reloaded page
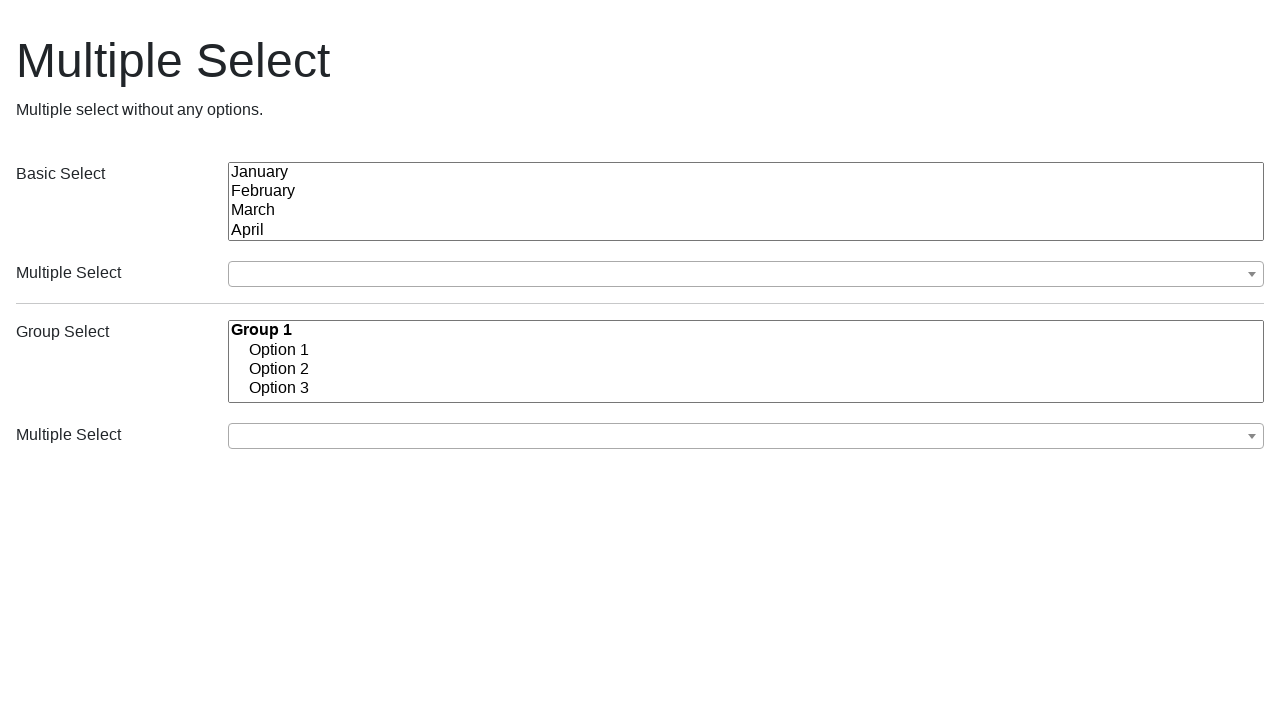

Waited for page to reach networkidle state after reload
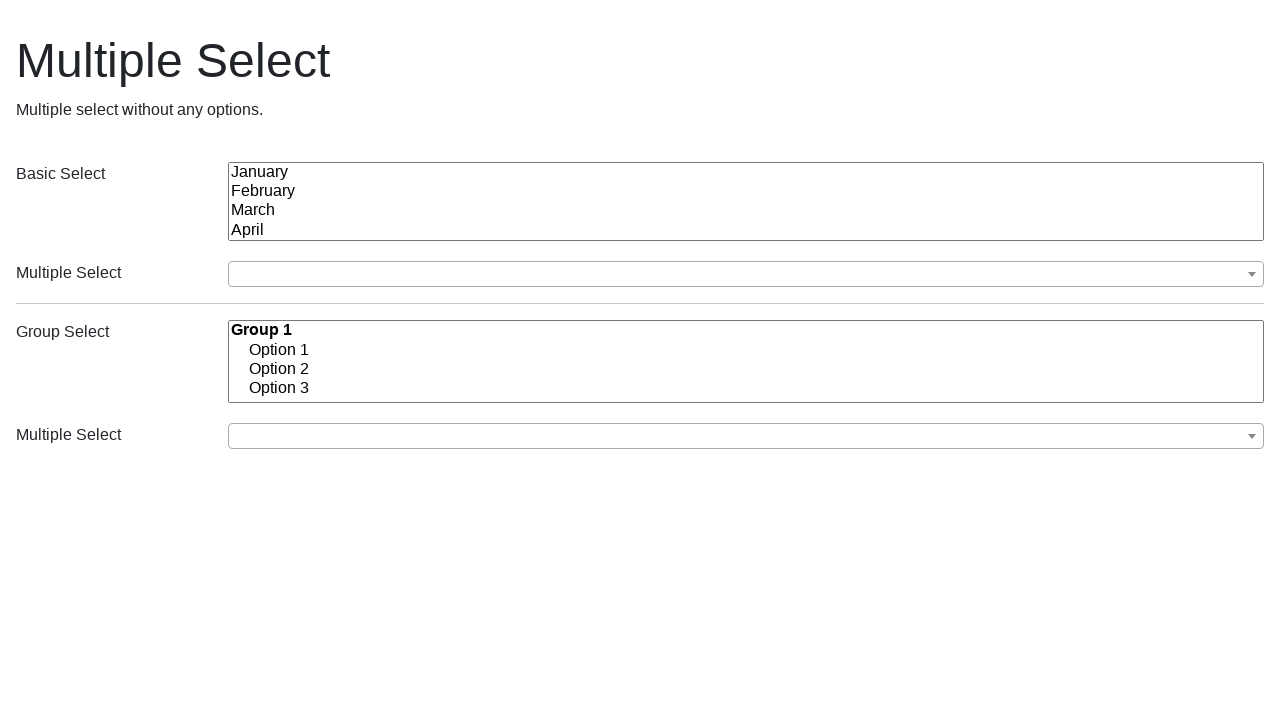

Clicked dropdown button to open multiple select menu after reload at (746, 274) on button.ms-choice >> nth=0
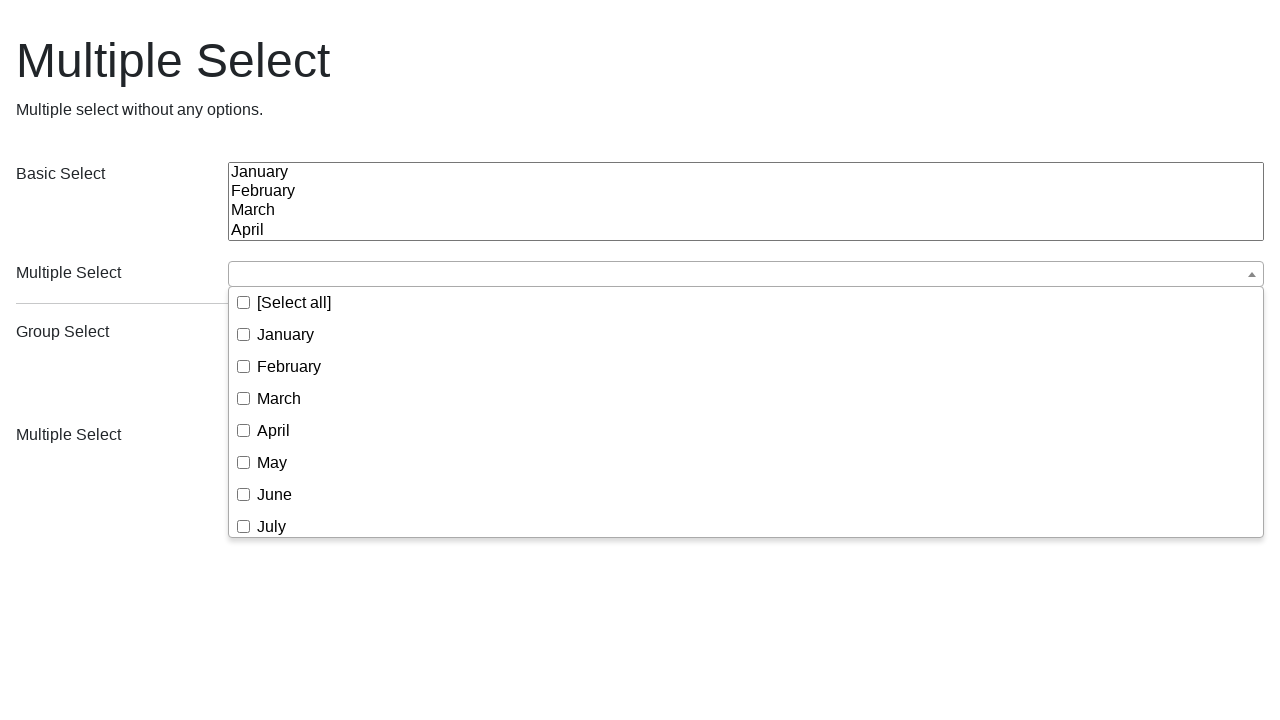

Selected January from dropdown at (286, 334) on div.ms-drop.bottom >> nth=0 >> span:text('January')
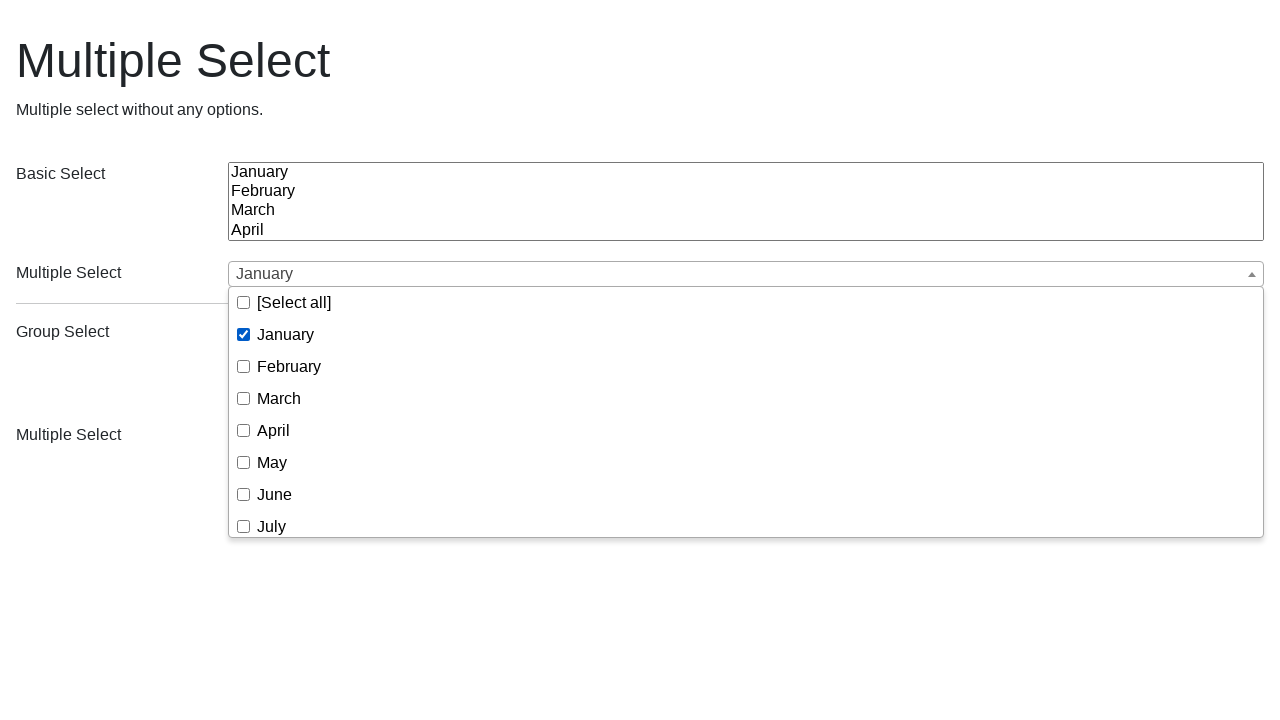

Selected March from dropdown at (279, 398) on div.ms-drop.bottom >> nth=0 >> span:text('March')
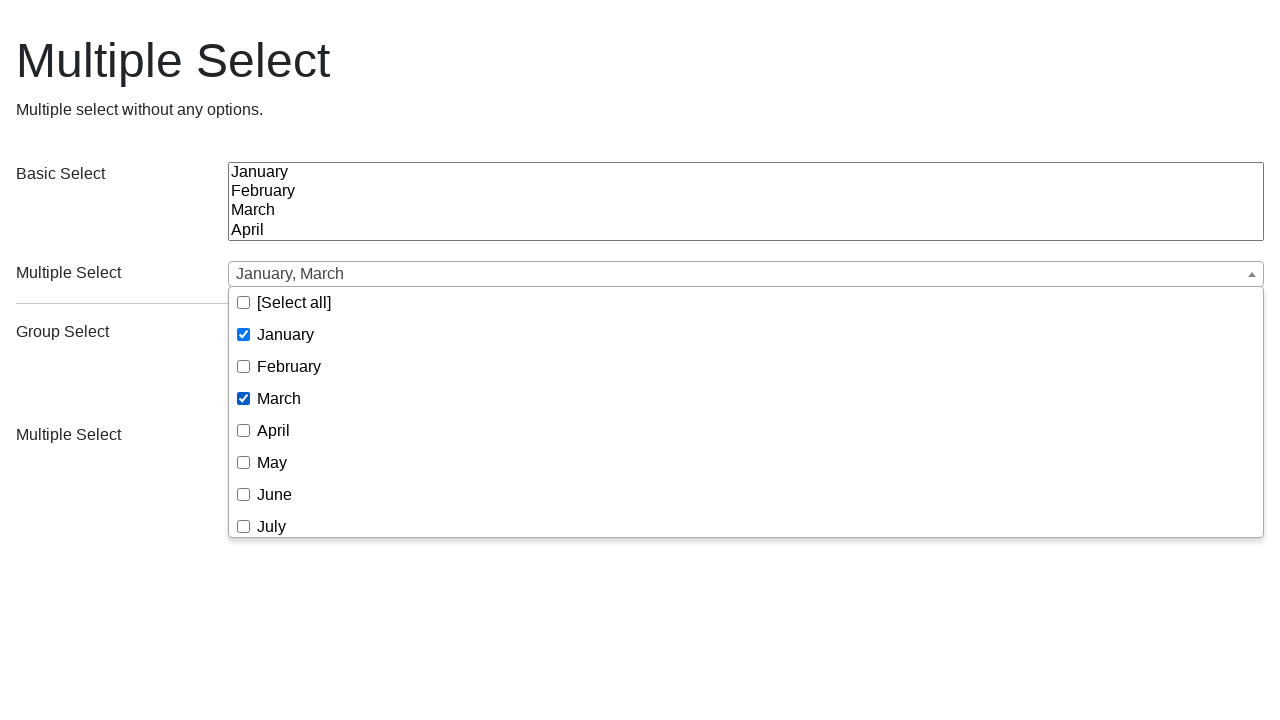

Selected June from dropdown at (274, 494) on div.ms-drop.bottom >> nth=0 >> span:text('June')
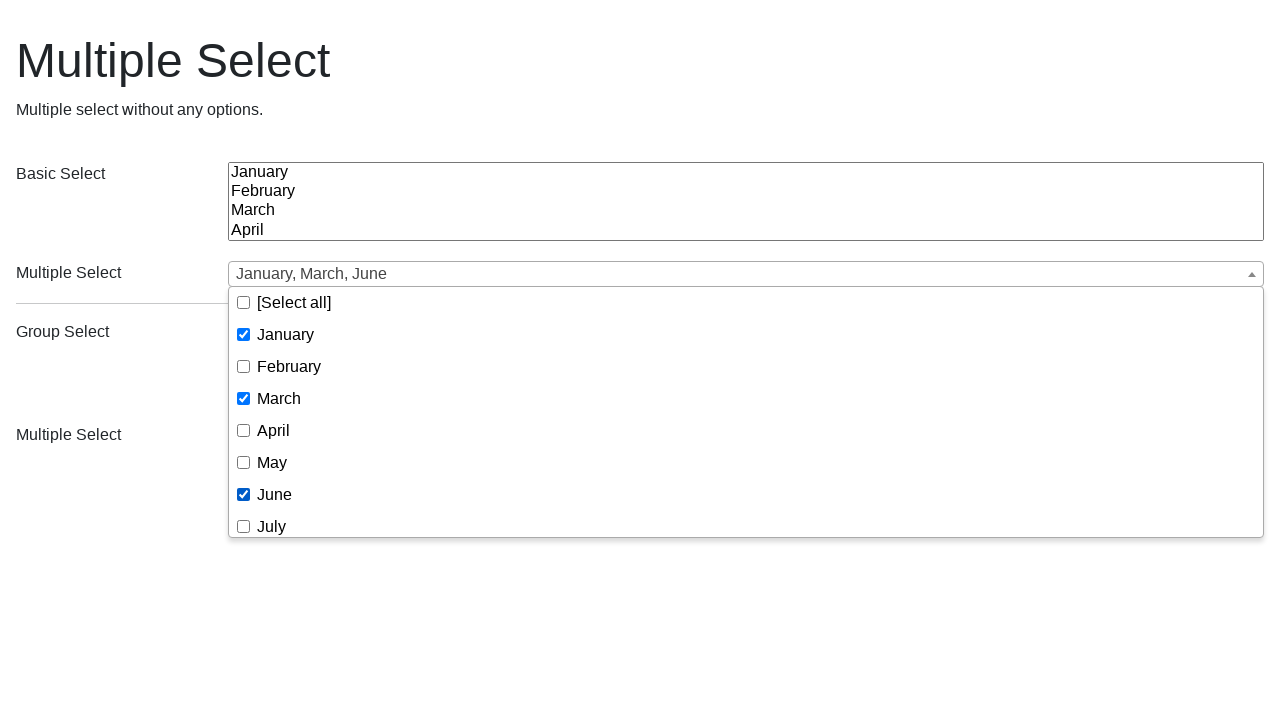

Selected October from dropdown at (285, 456) on div.ms-drop.bottom >> nth=0 >> span:text('October')
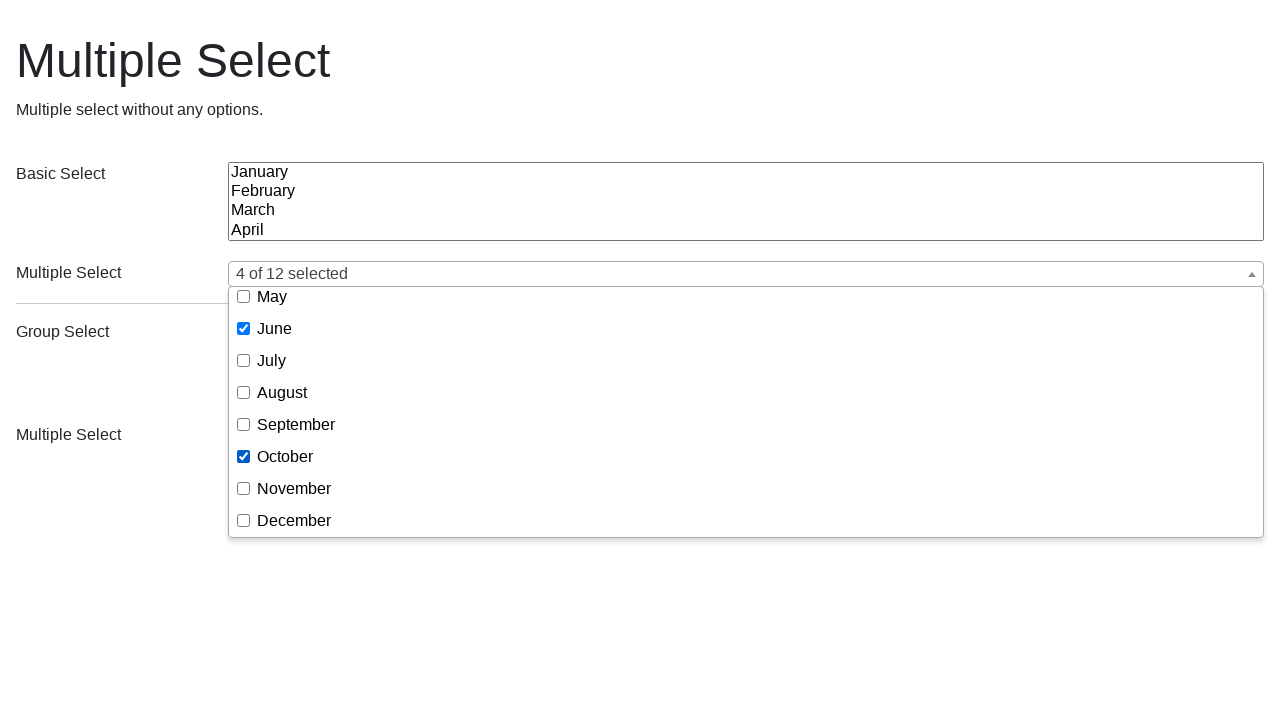

Selected December from dropdown at (294, 520) on div.ms-drop.bottom >> nth=0 >> span:text('December')
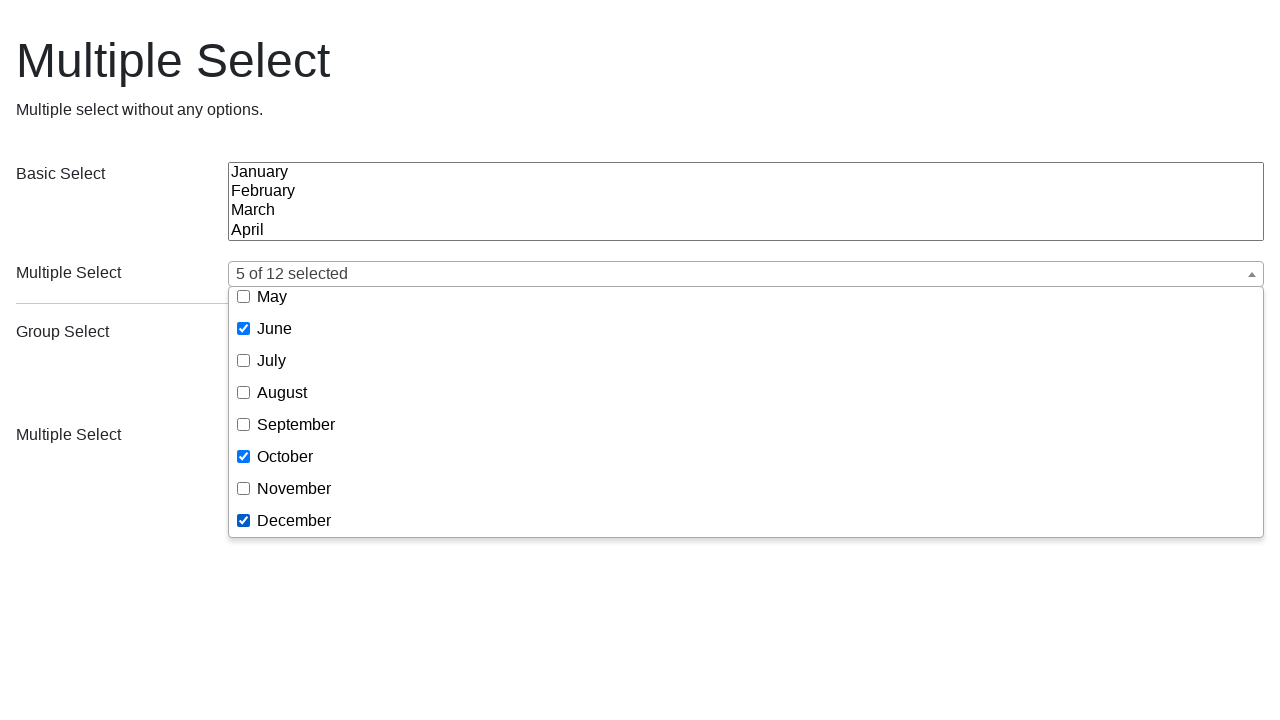

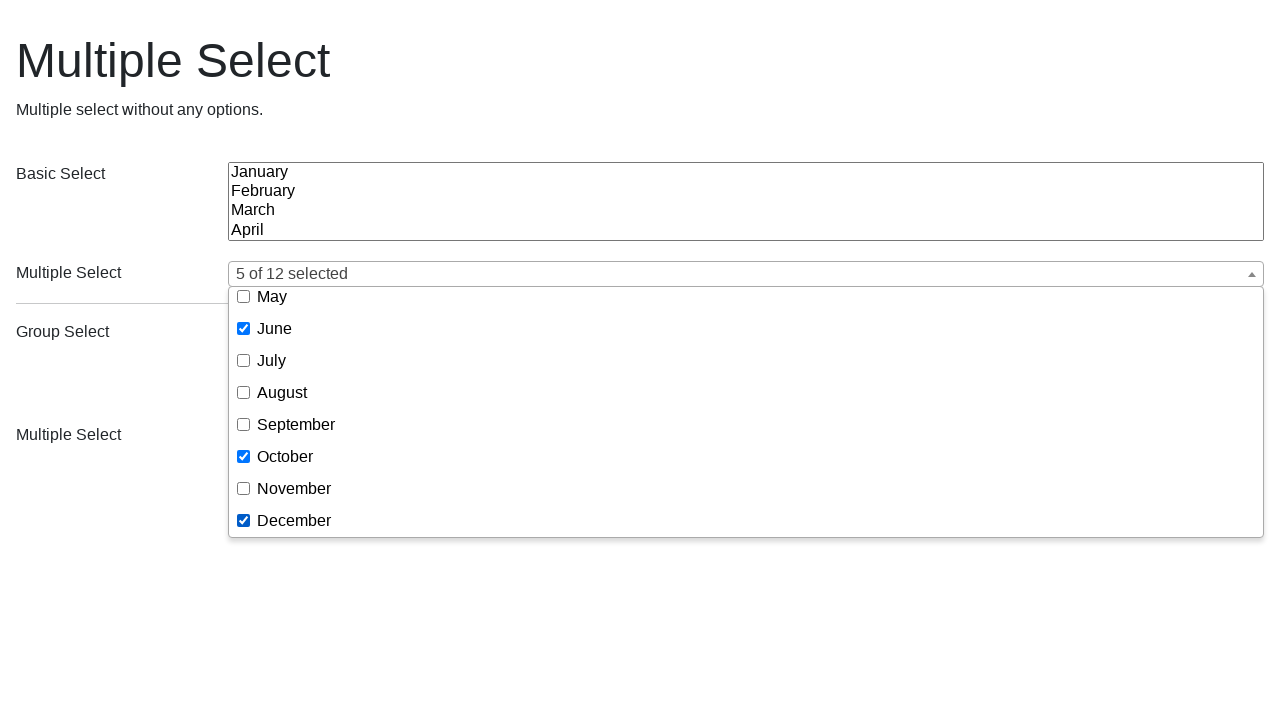